Tests filling out a practice form with personal information including name, email, gender, phone number, subjects, date of birth, hobbies, address, and location dropdowns, then submits the form.

Starting URL: https://demoqa.com/automation-practice-form

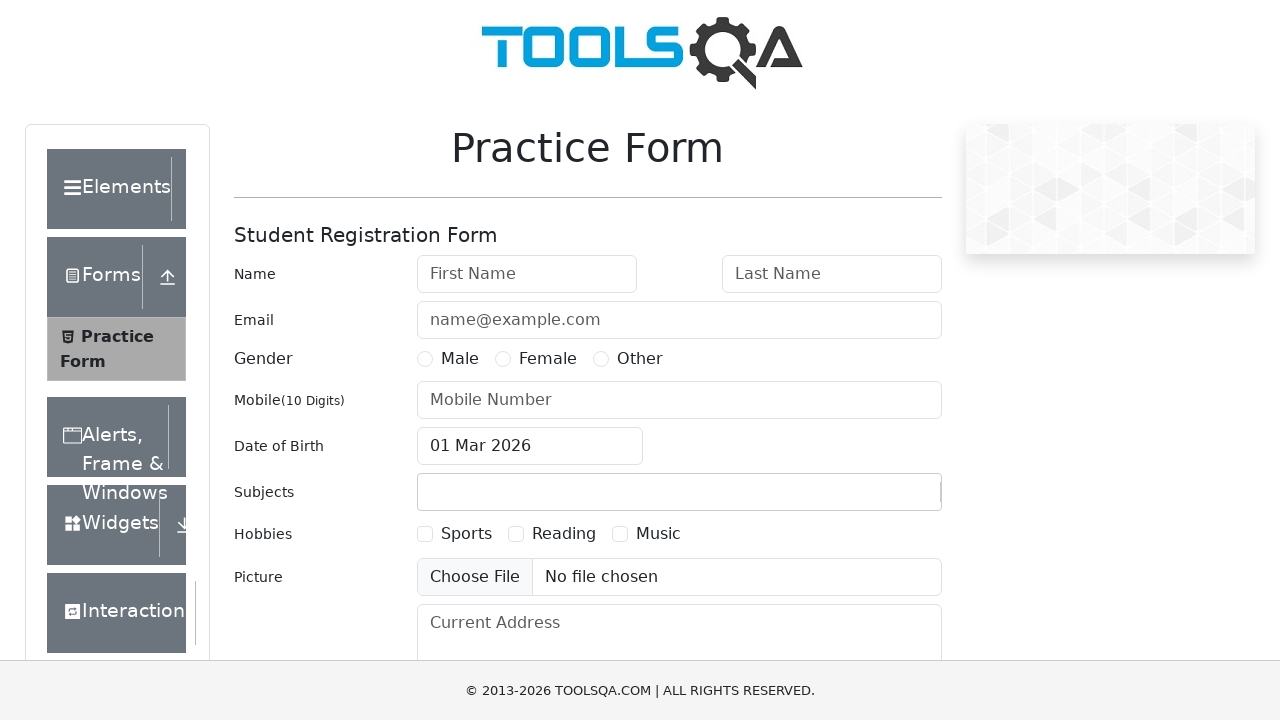

Filled first name field with 'Ivan' on #firstName
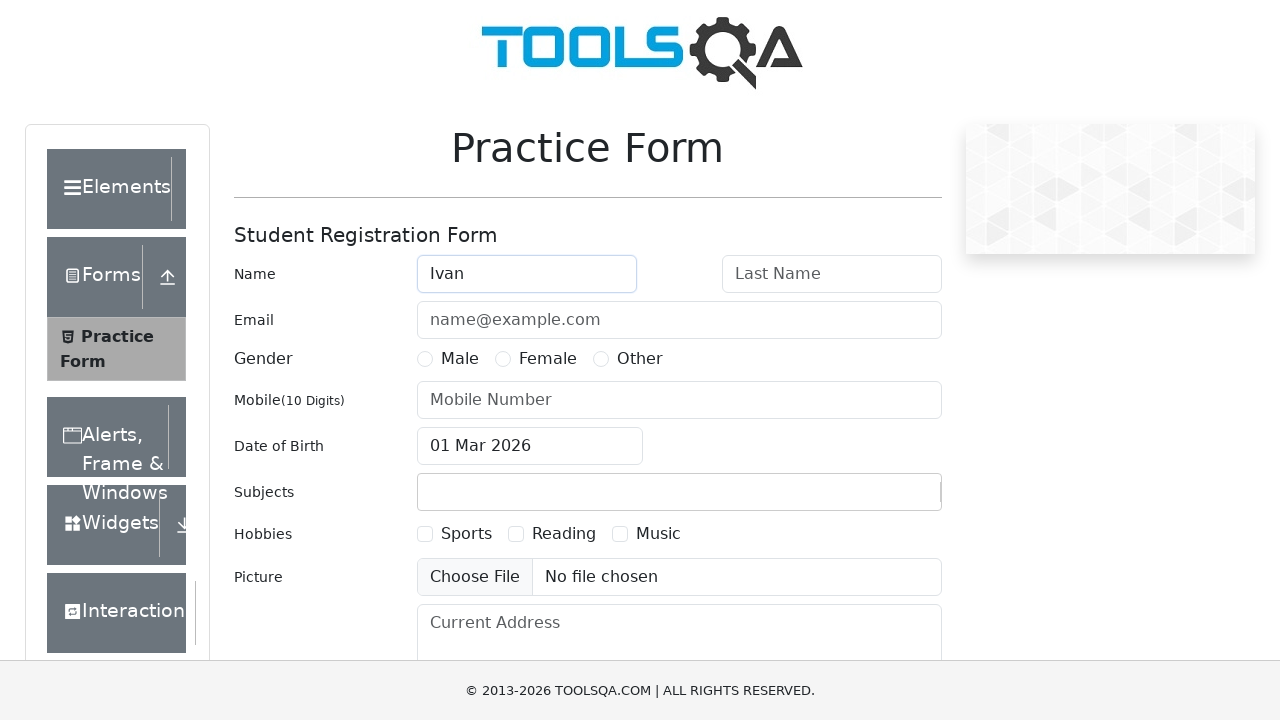

Filled last name field with 'Smirnov' on #lastName
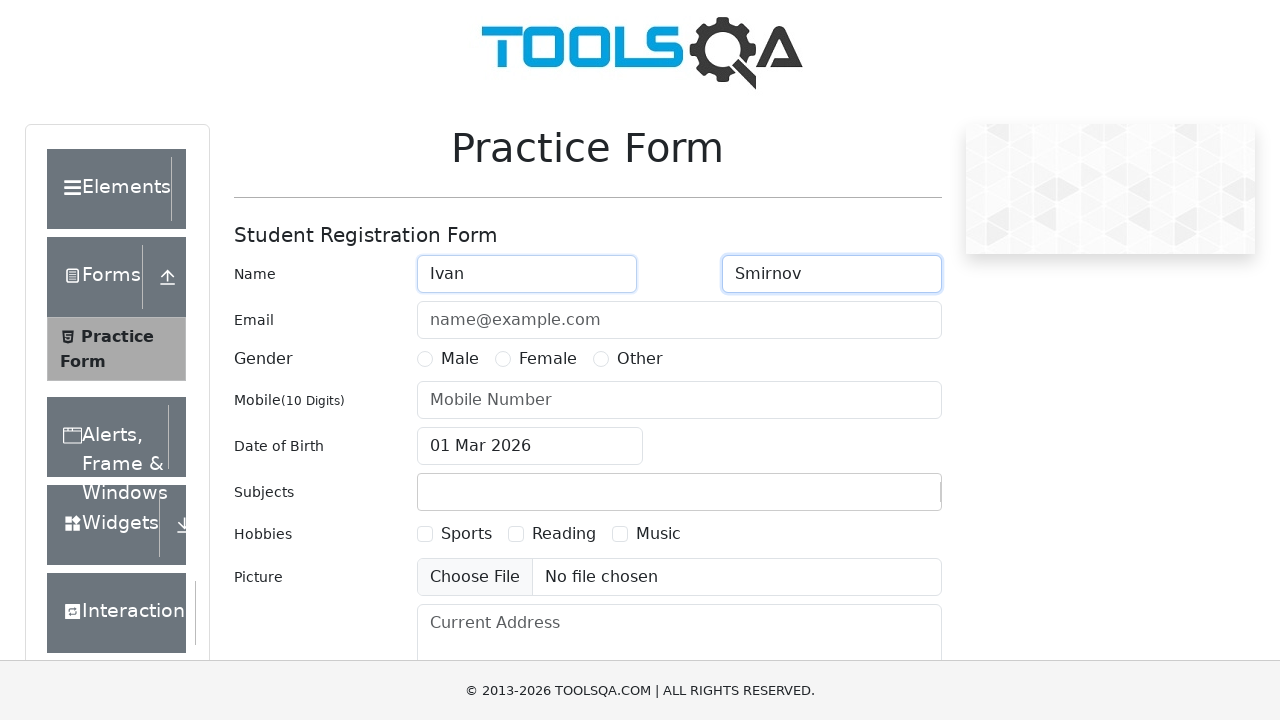

Filled email field with 'name123@example.com' on #userEmail
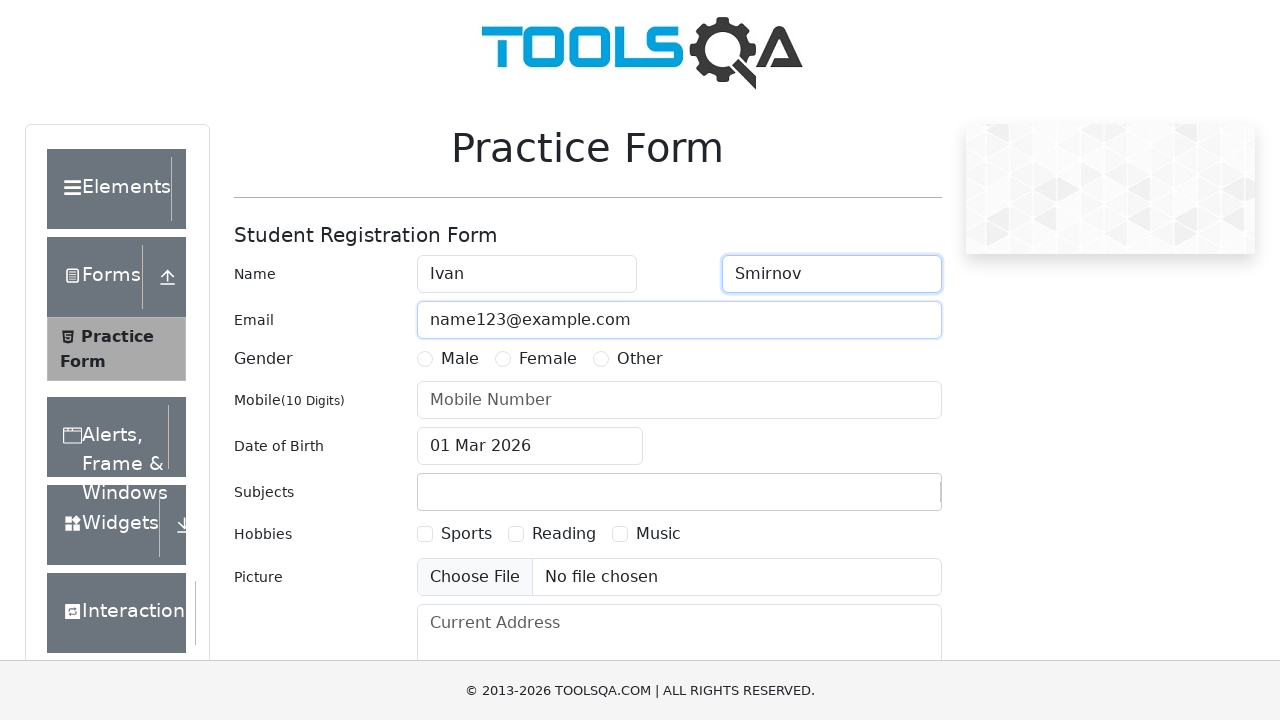

Selected male gender option at (425, 359) on #gender-radio-1
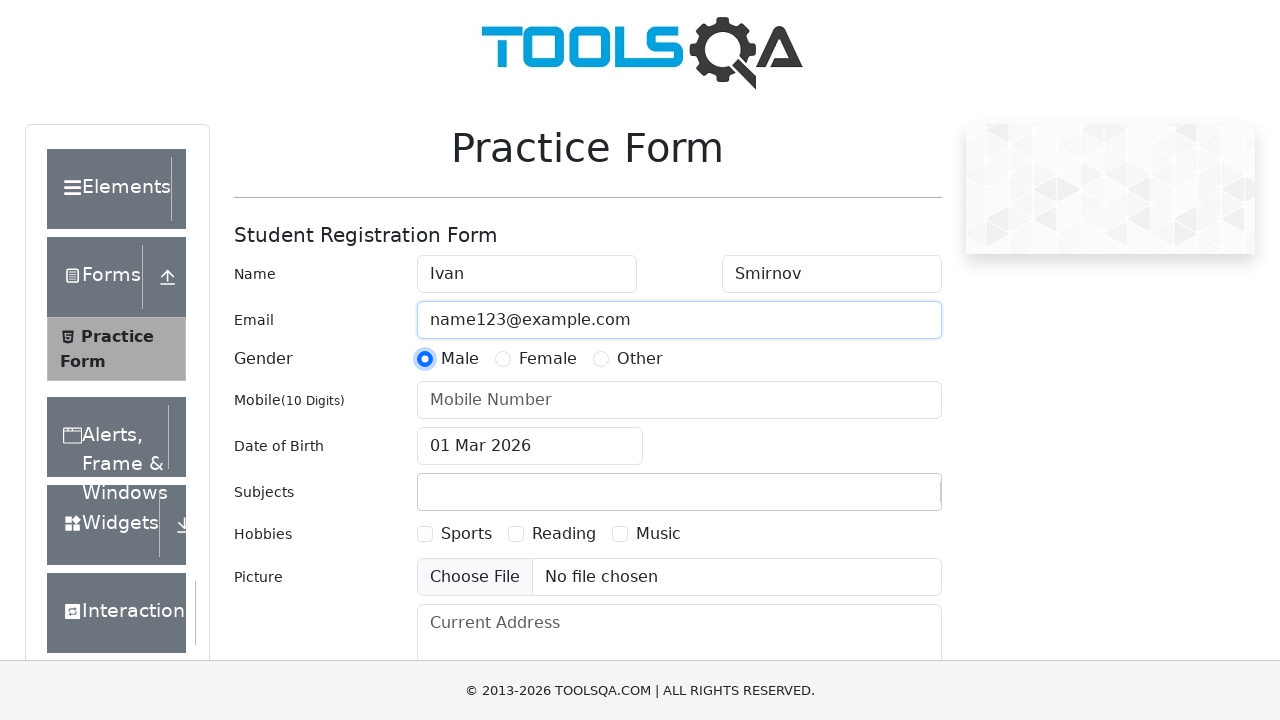

Filled phone number field with '1234567890' on #userNumber
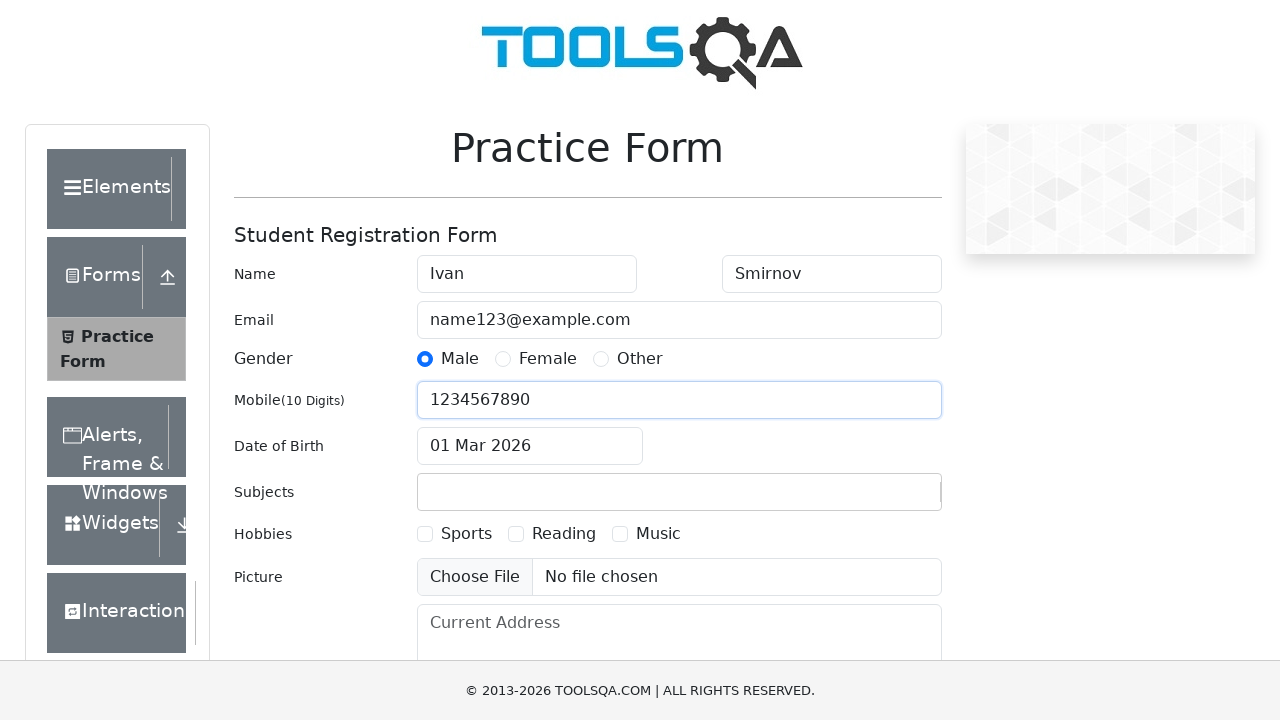

Clicked subjects container at (679, 492) on #subjectsContainer
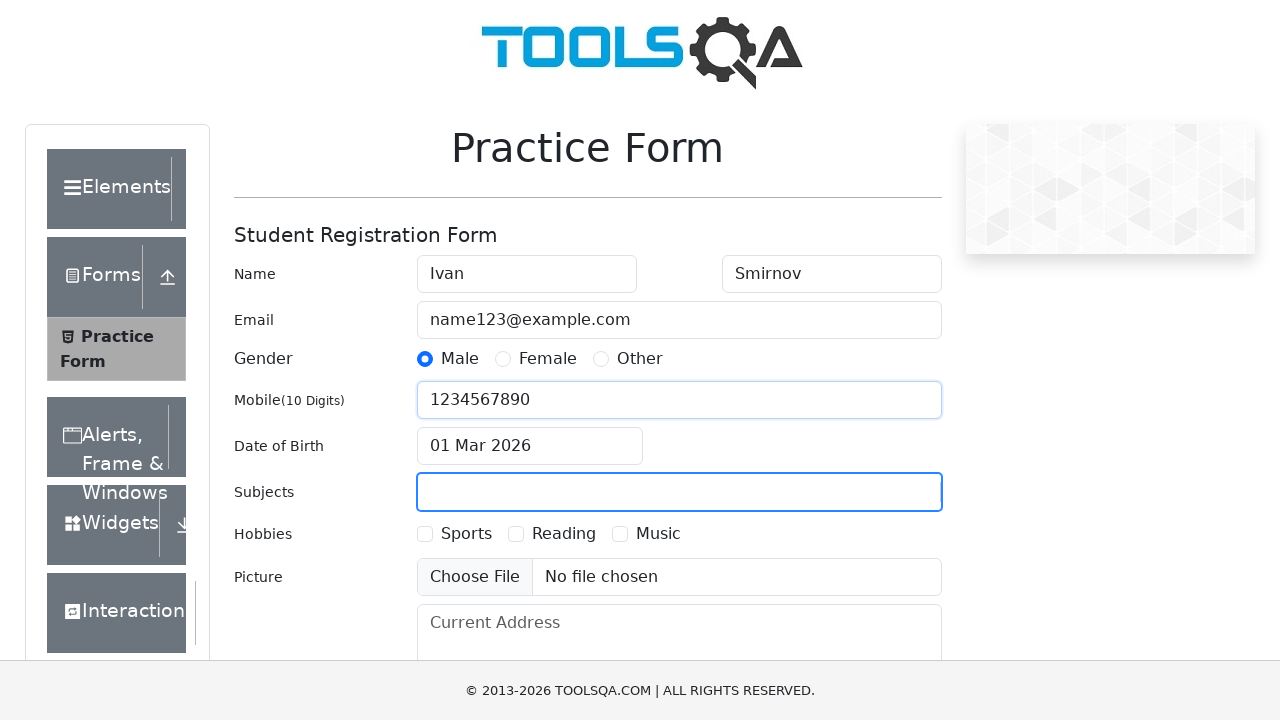

Filled subjects input with 'English' on #subjectsInput
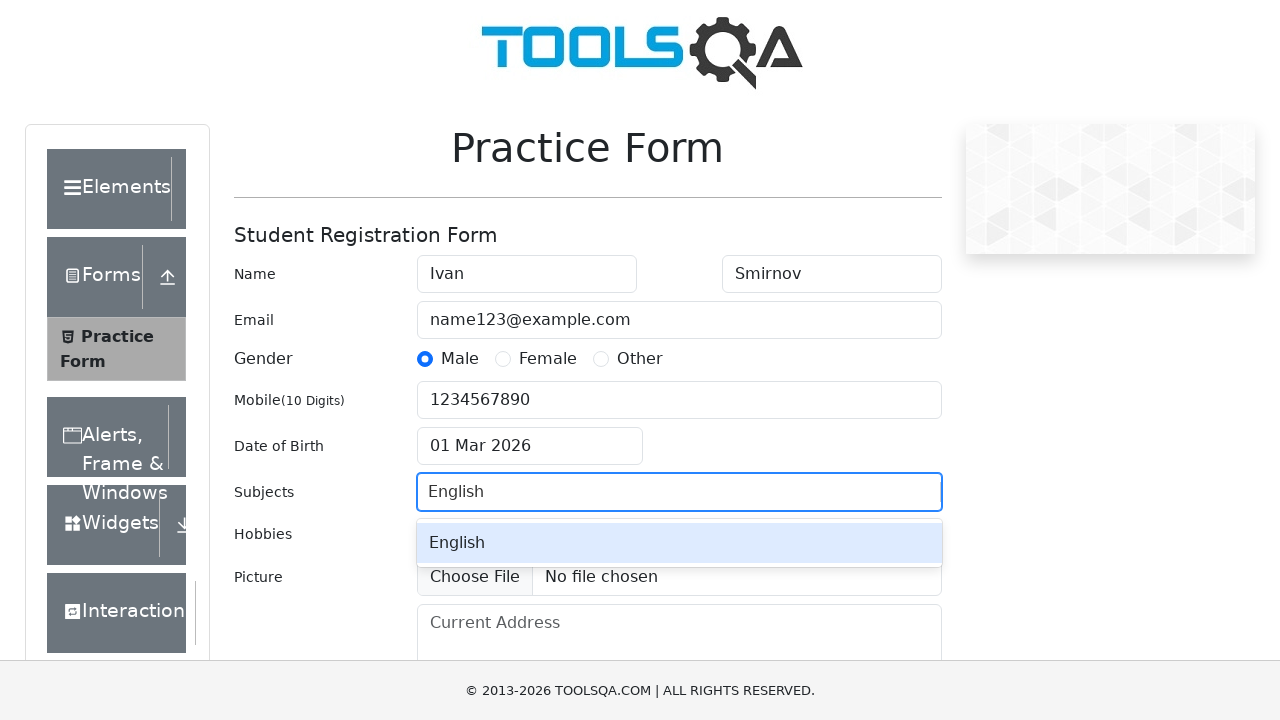

Pressed Enter to confirm subject selection on #subjectsInput
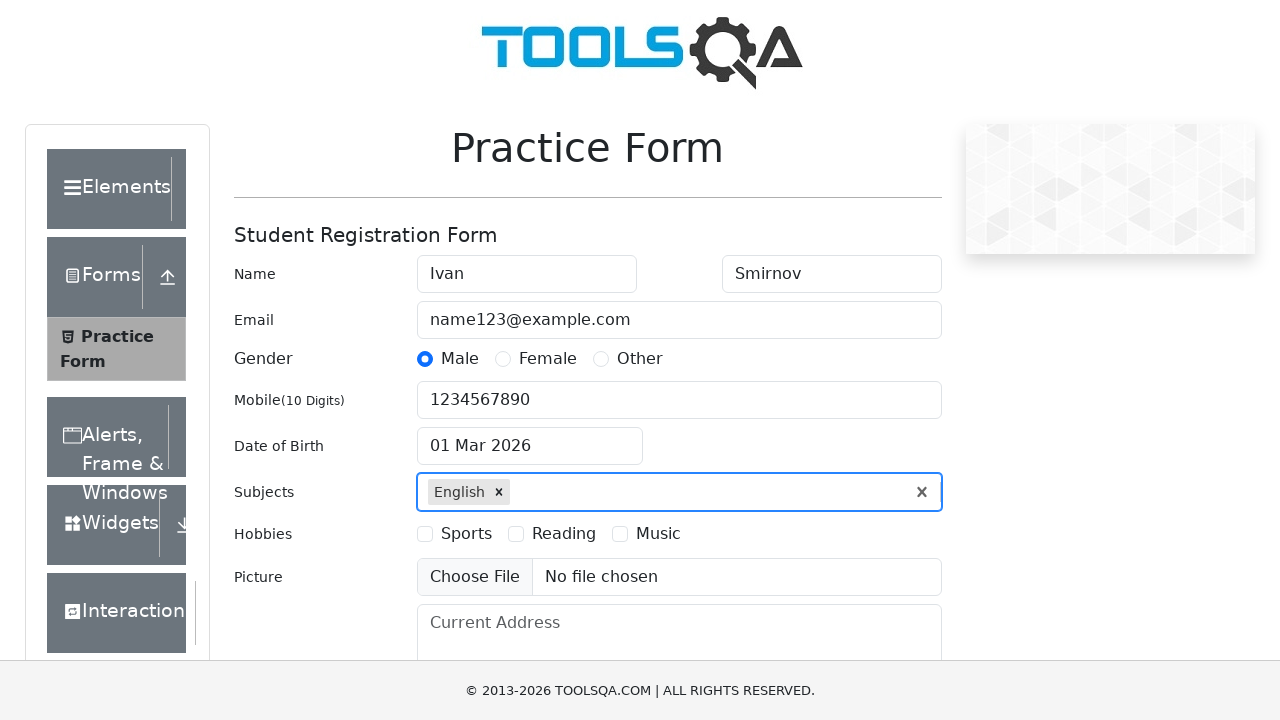

Clicked date of birth input field at (530, 446) on #dateOfBirthInput
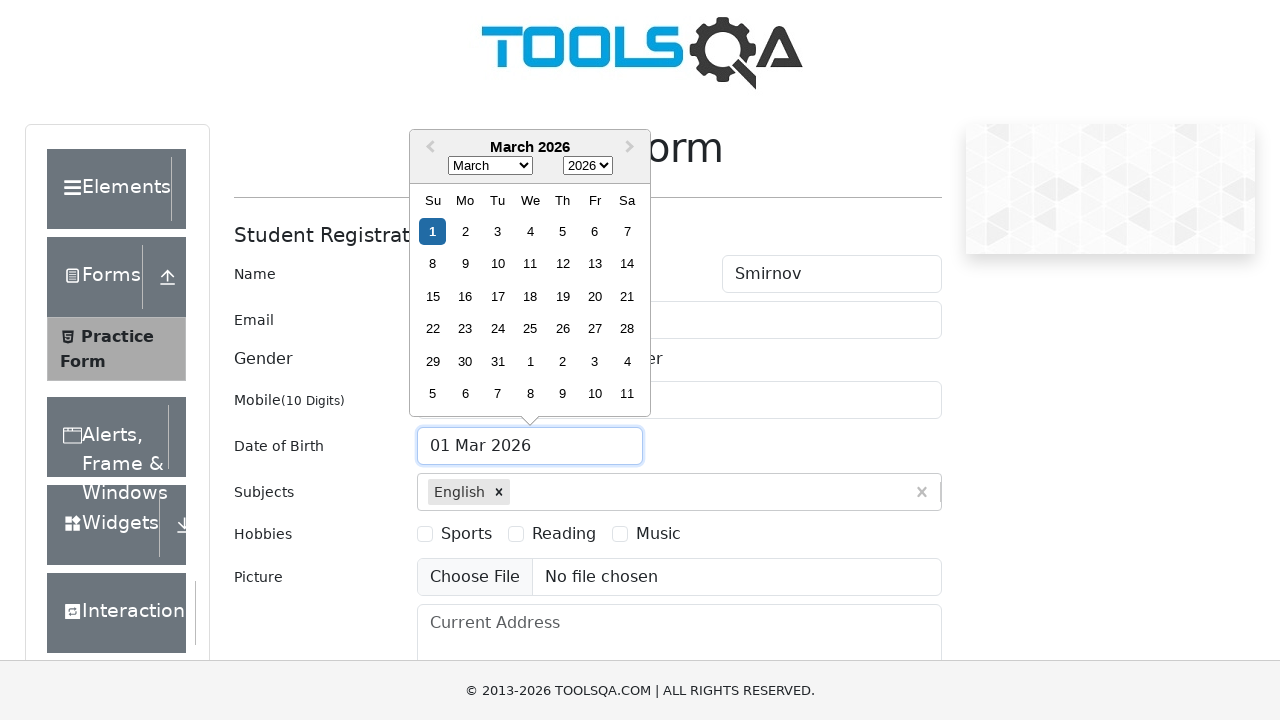

Selected all text in date of birth field on #dateOfBirthInput
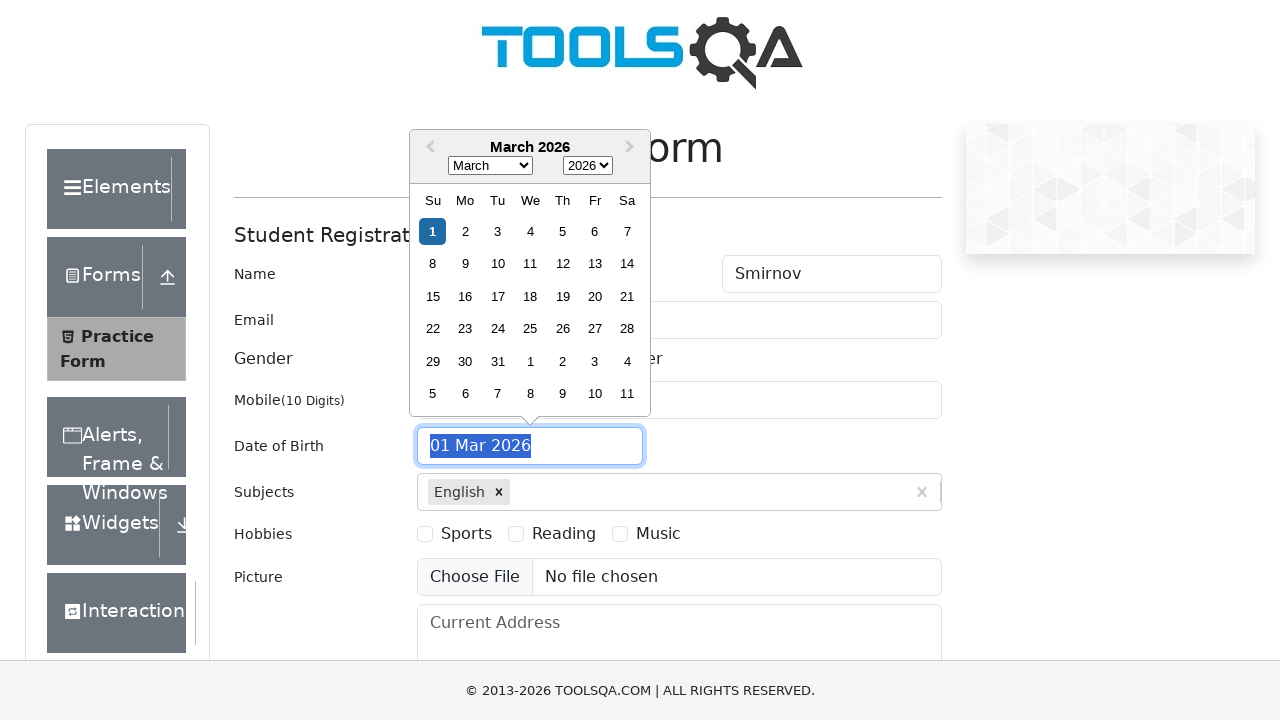

Filled date of birth with '01 Feb 2000' on #dateOfBirthInput
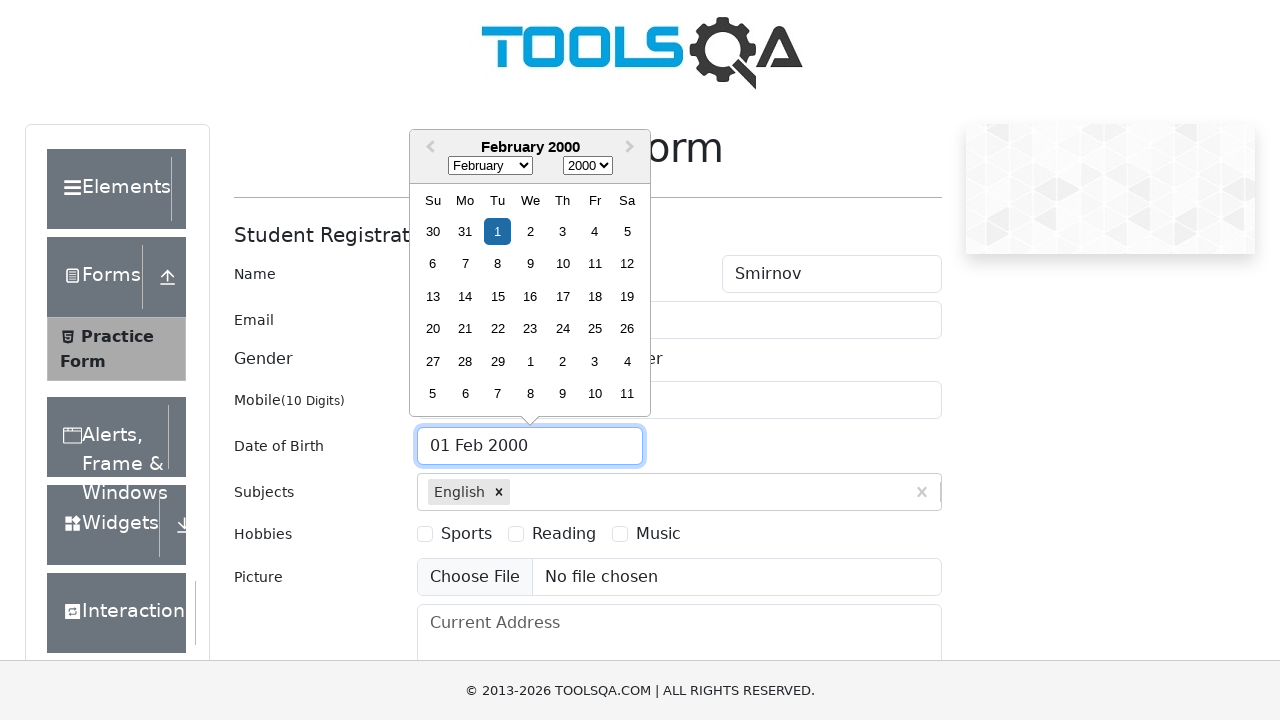

Pressed Enter to confirm date of birth on #dateOfBirthInput
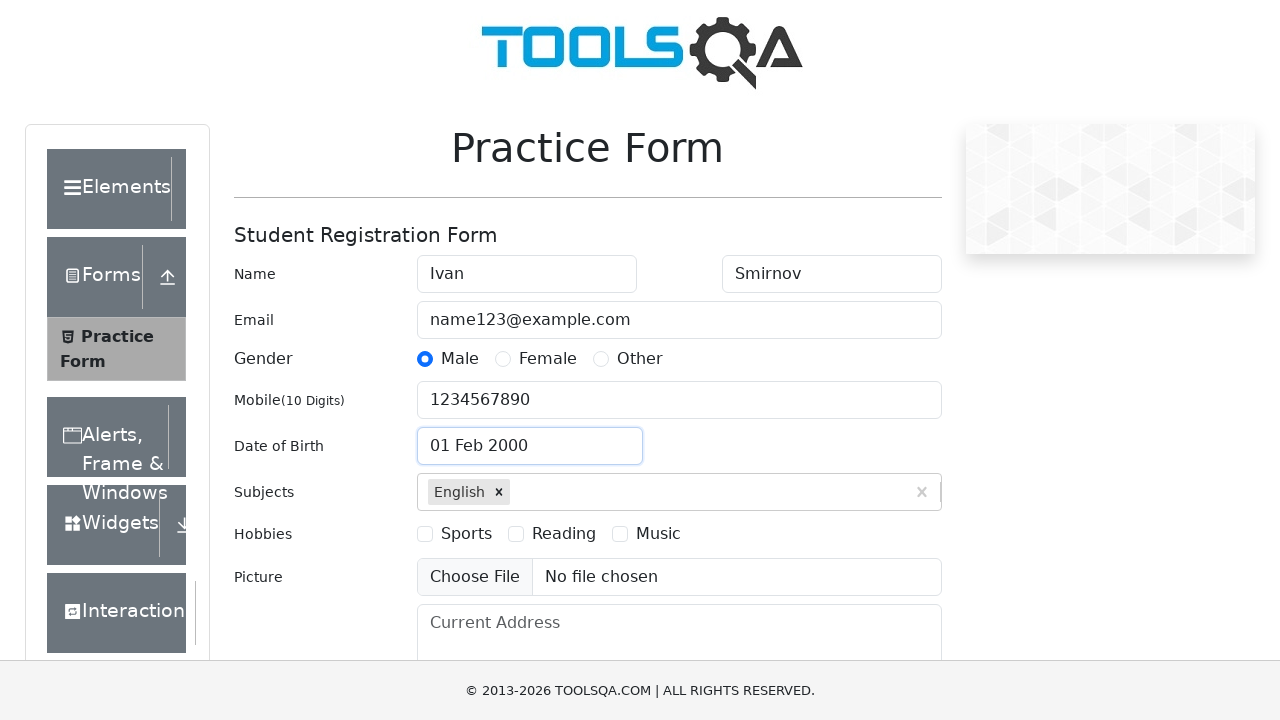

Selected Sports hobby checkbox at (466, 534) on text=Sports
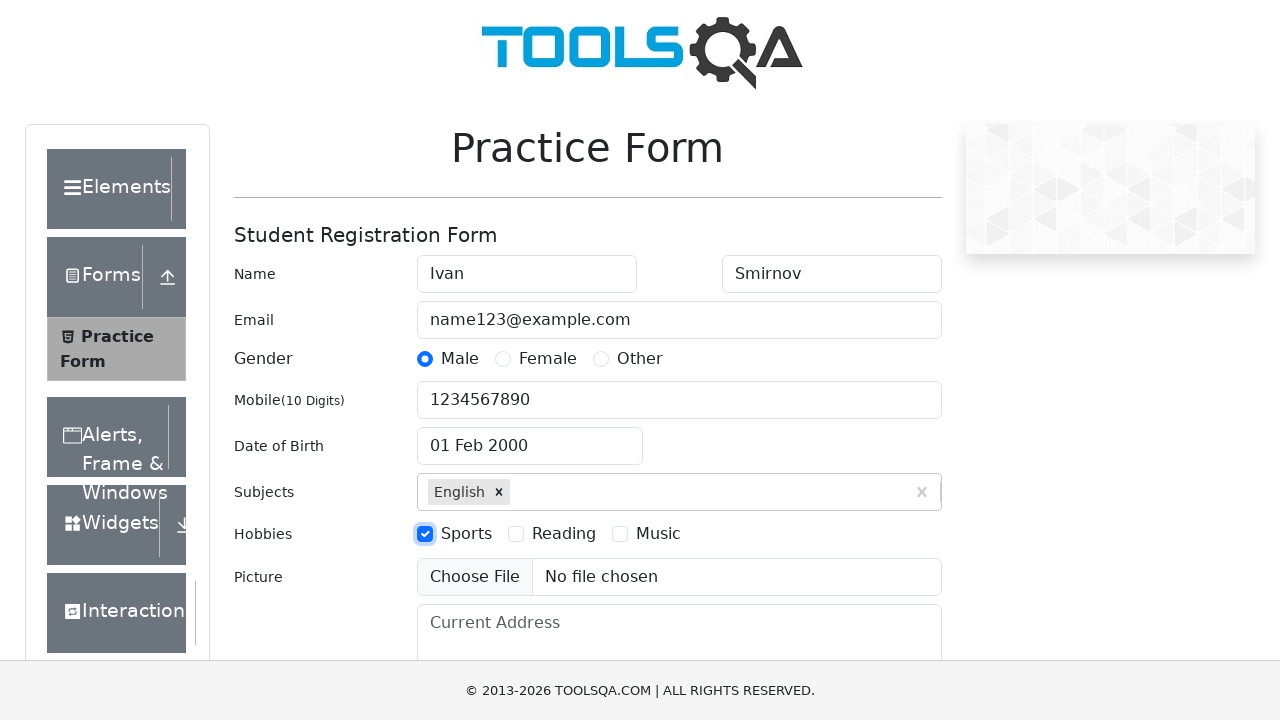

Filled current address with 'Address 123' on #currentAddress
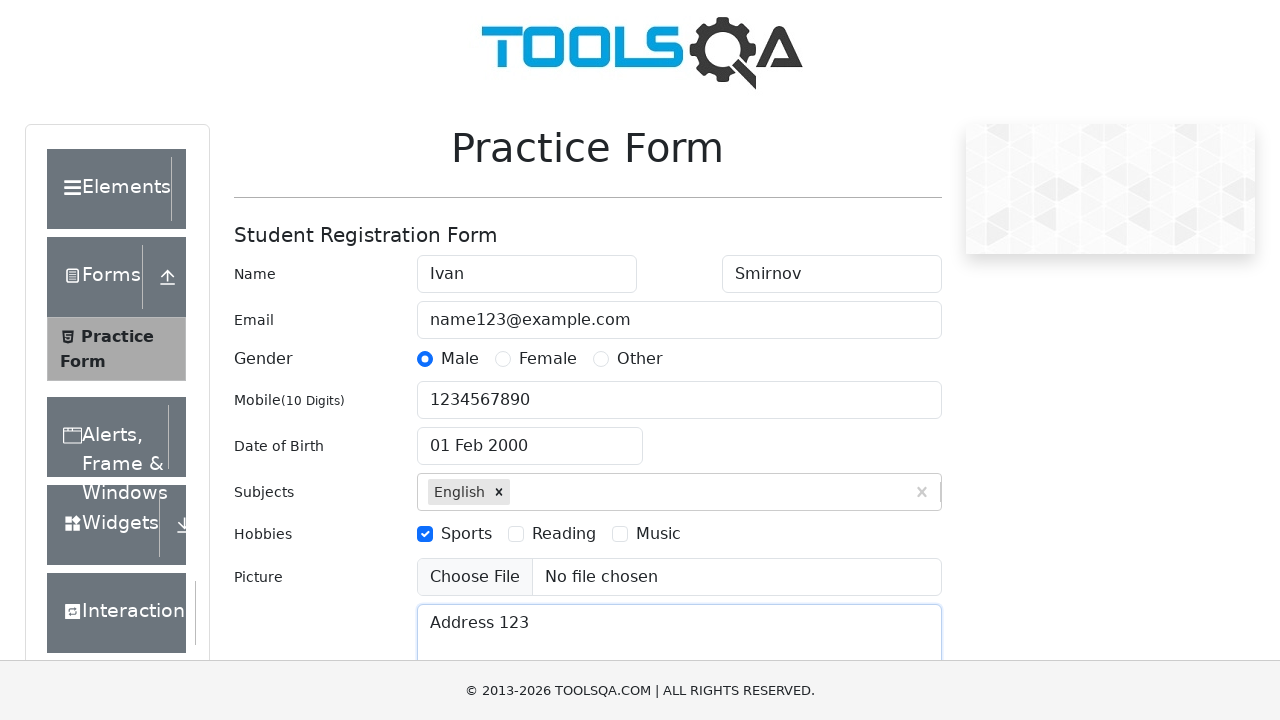

Clicked state dropdown at (527, 437) on #state
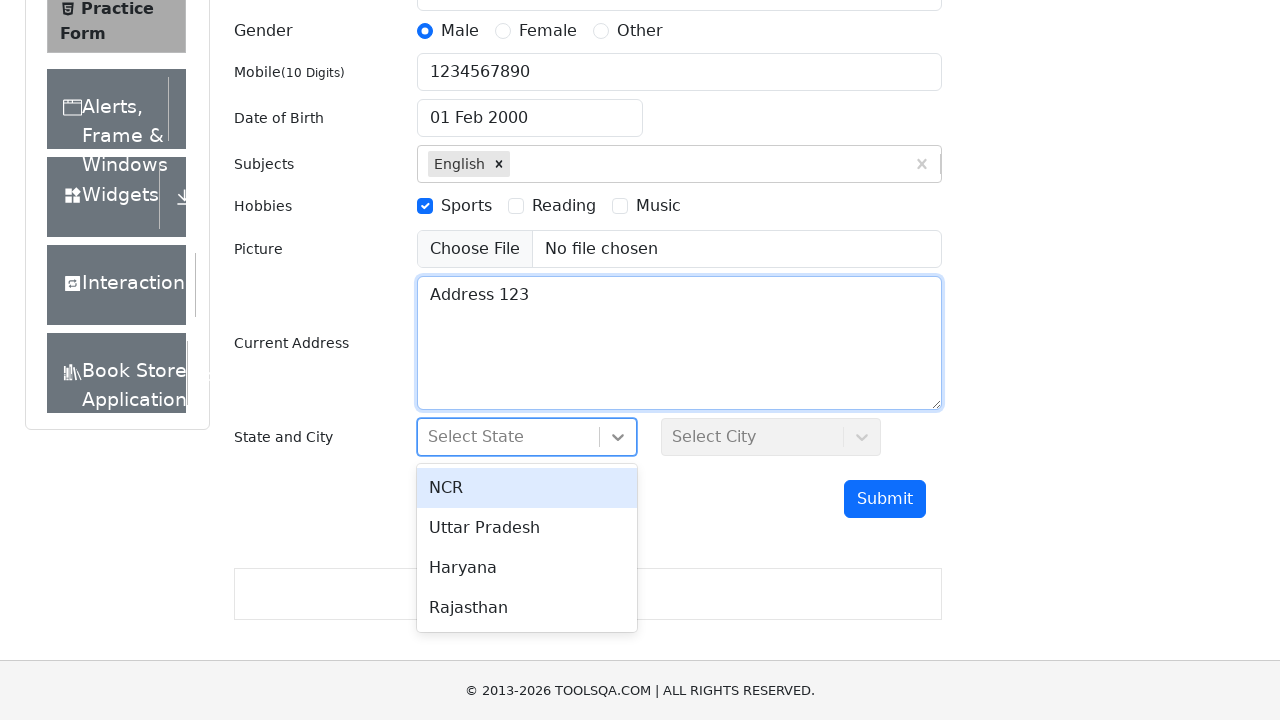

Filled state input with 'Haryana' on #react-select-3-input
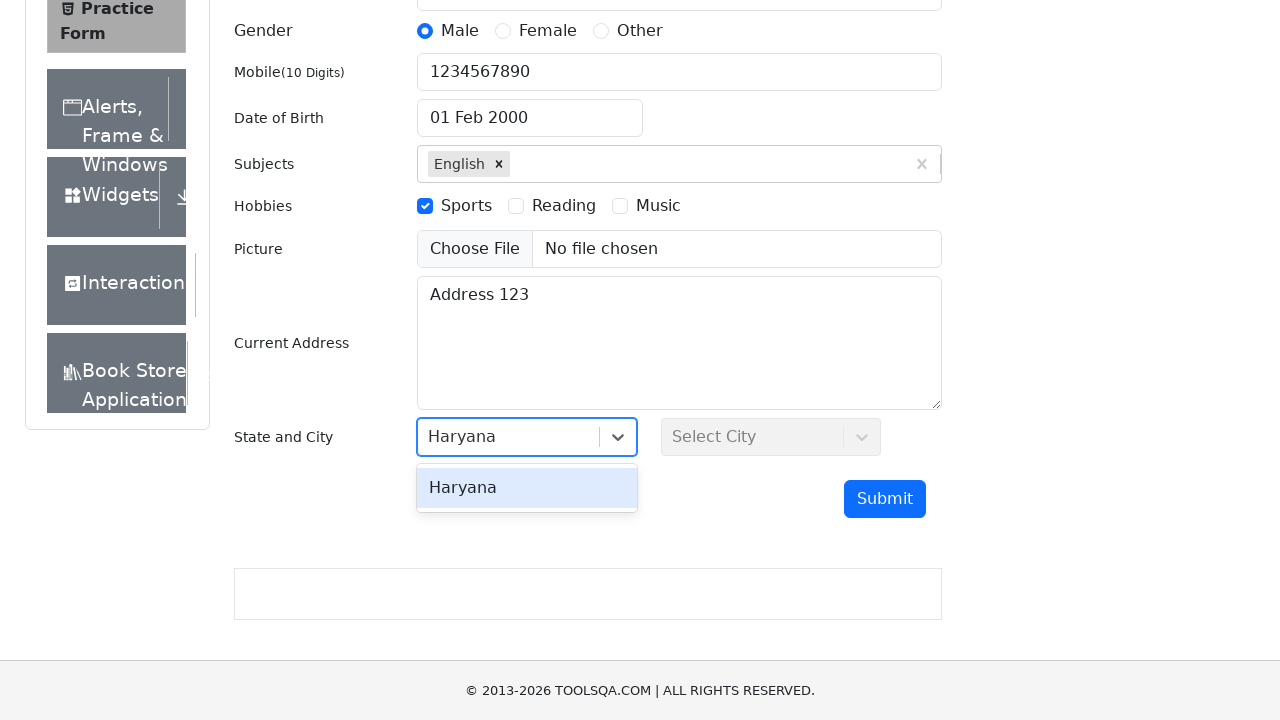

Pressed Enter to confirm state selection on #react-select-3-input
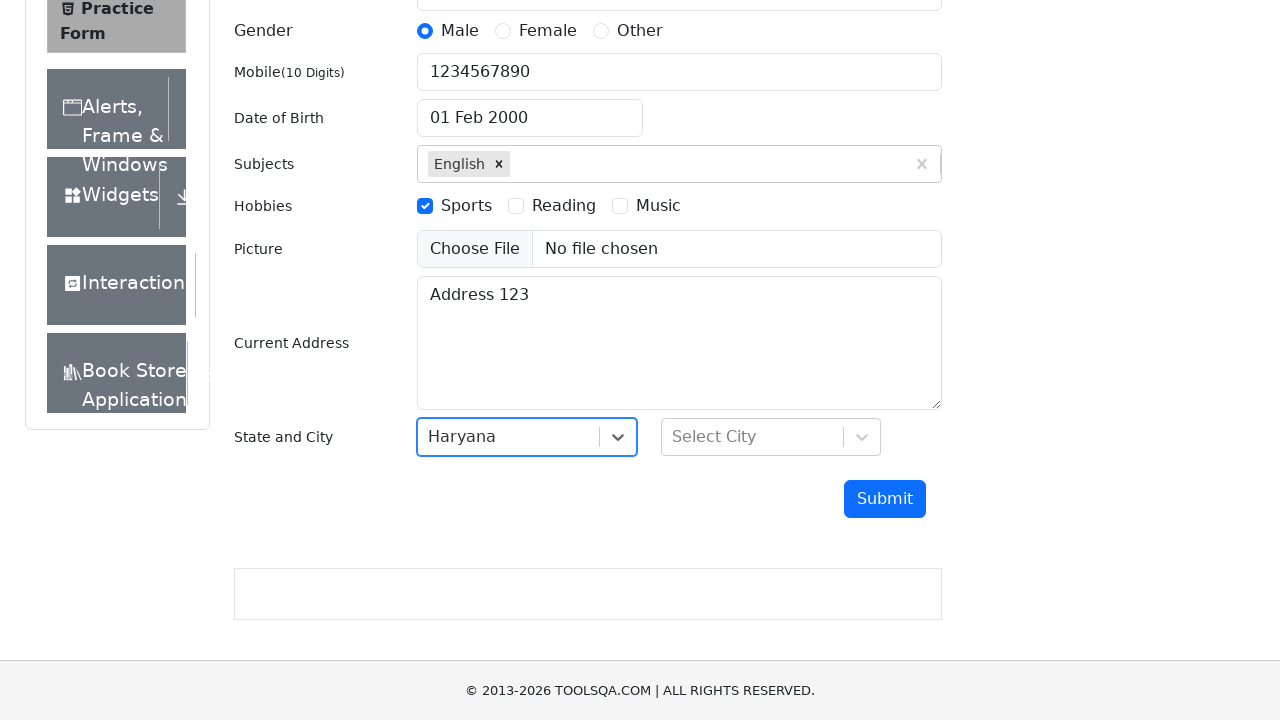

Clicked city dropdown at (771, 437) on #city
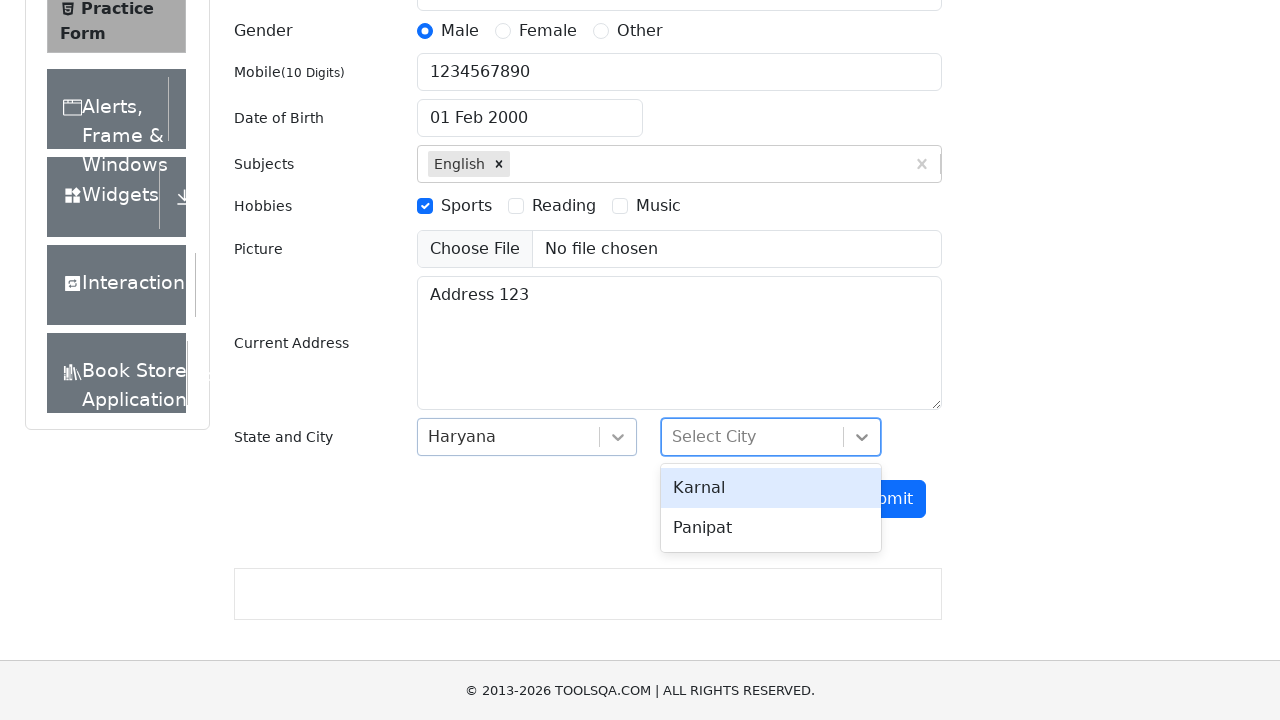

Filled city input with 'Karnal' on #react-select-4-input
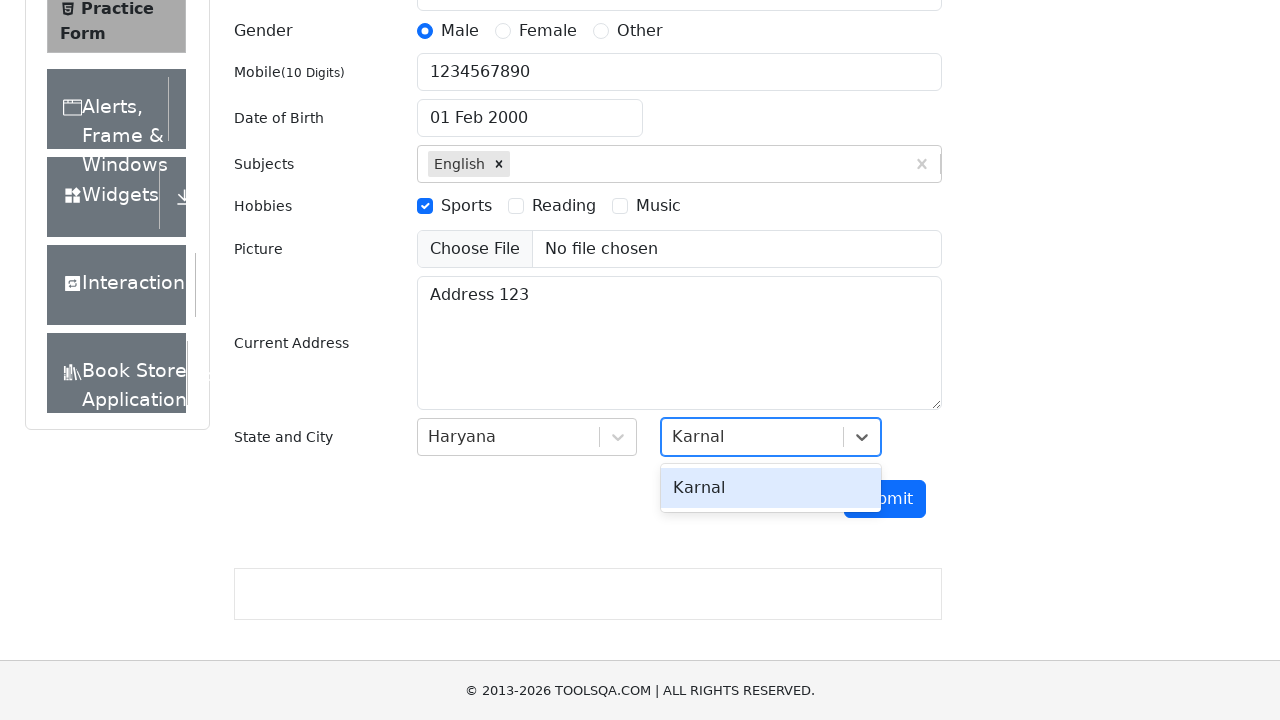

Pressed Enter to confirm city selection on #react-select-4-input
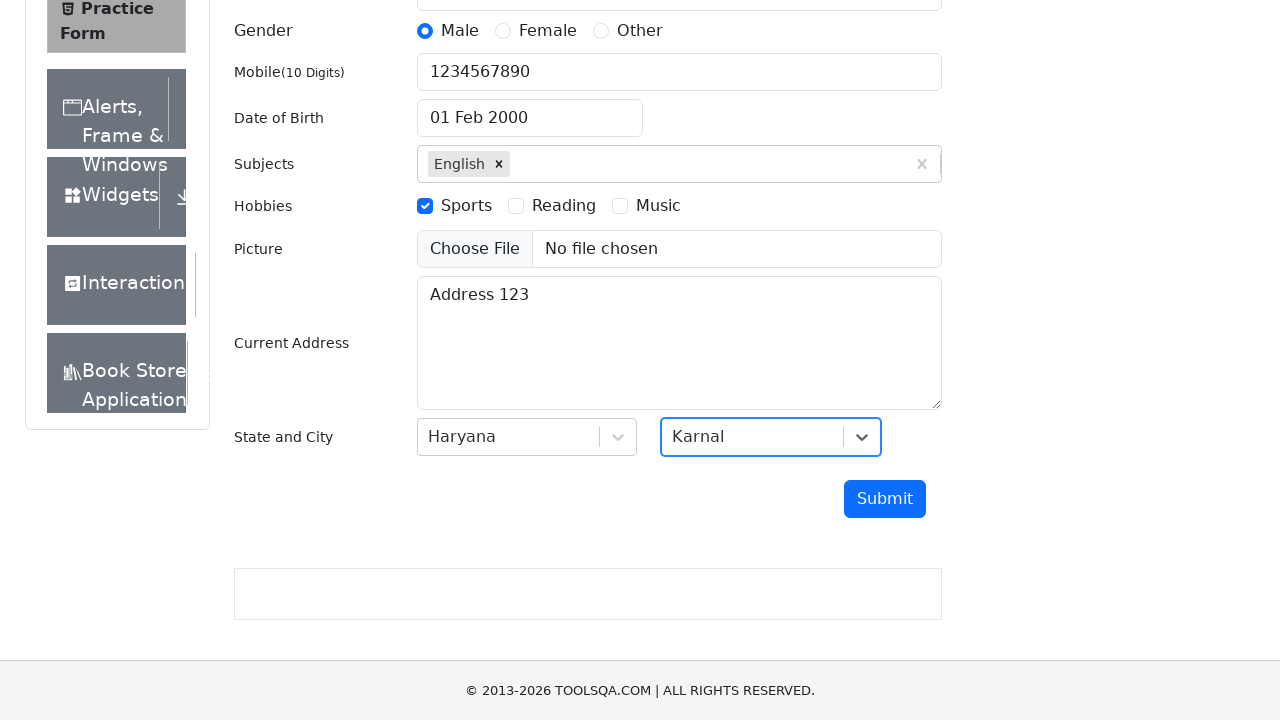

Clicked submit button to submit the form at (885, 499) on #submit
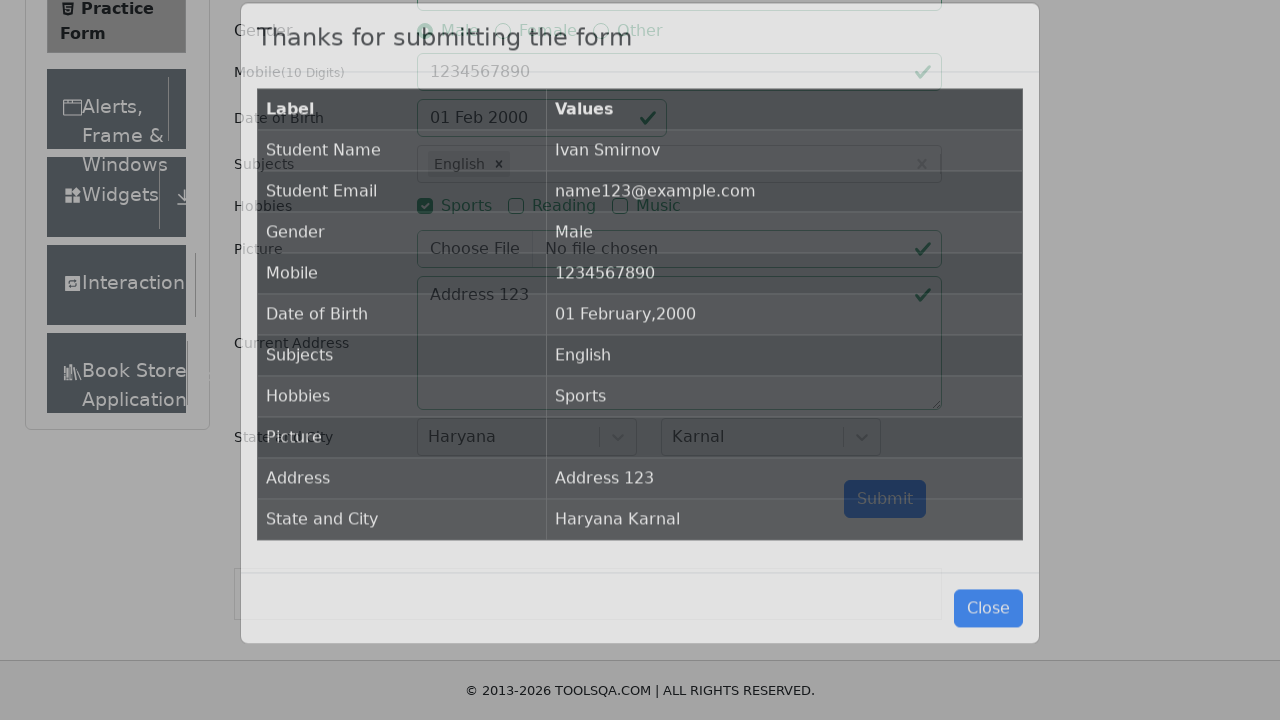

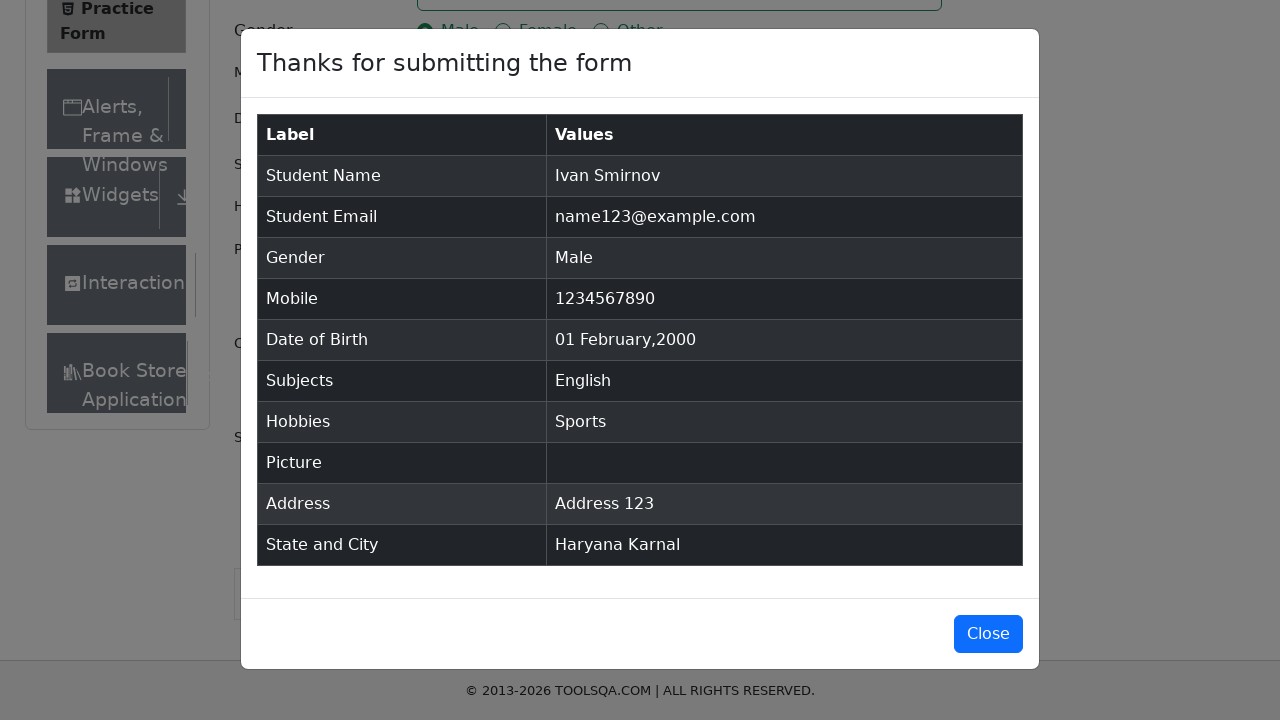